Solves a mathematical challenge by extracting a value from an element attribute, calculating a result, and submitting a form with checkboxes

Starting URL: http://suninjuly.github.io/get_attribute.html

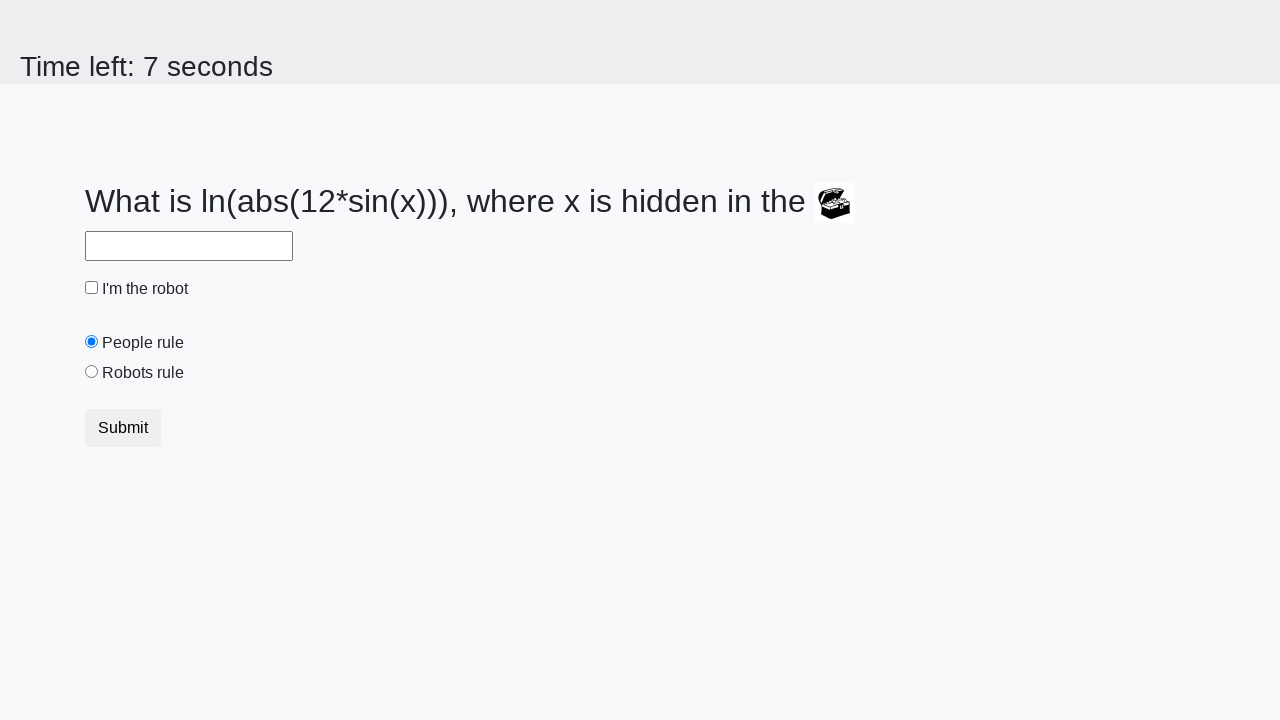

Extracted valuex attribute from treasure element
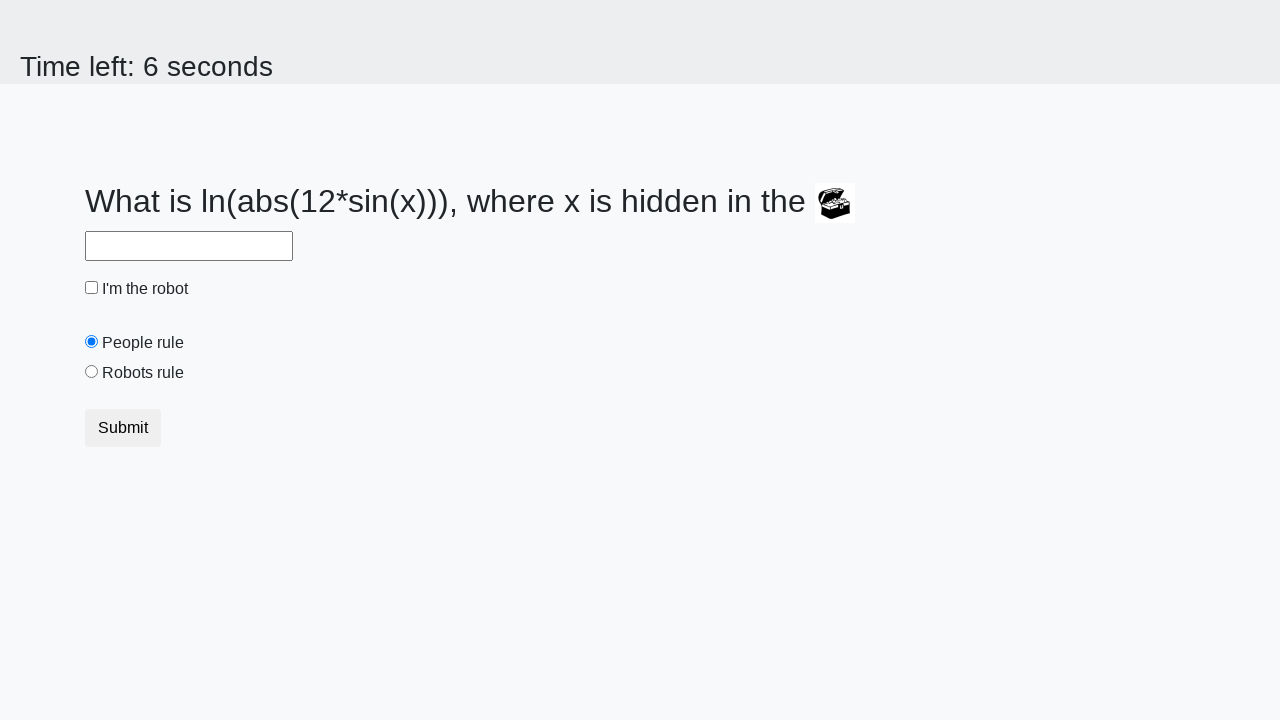

Calculated mathematical result using formula: log(abs(12*sin(x)))
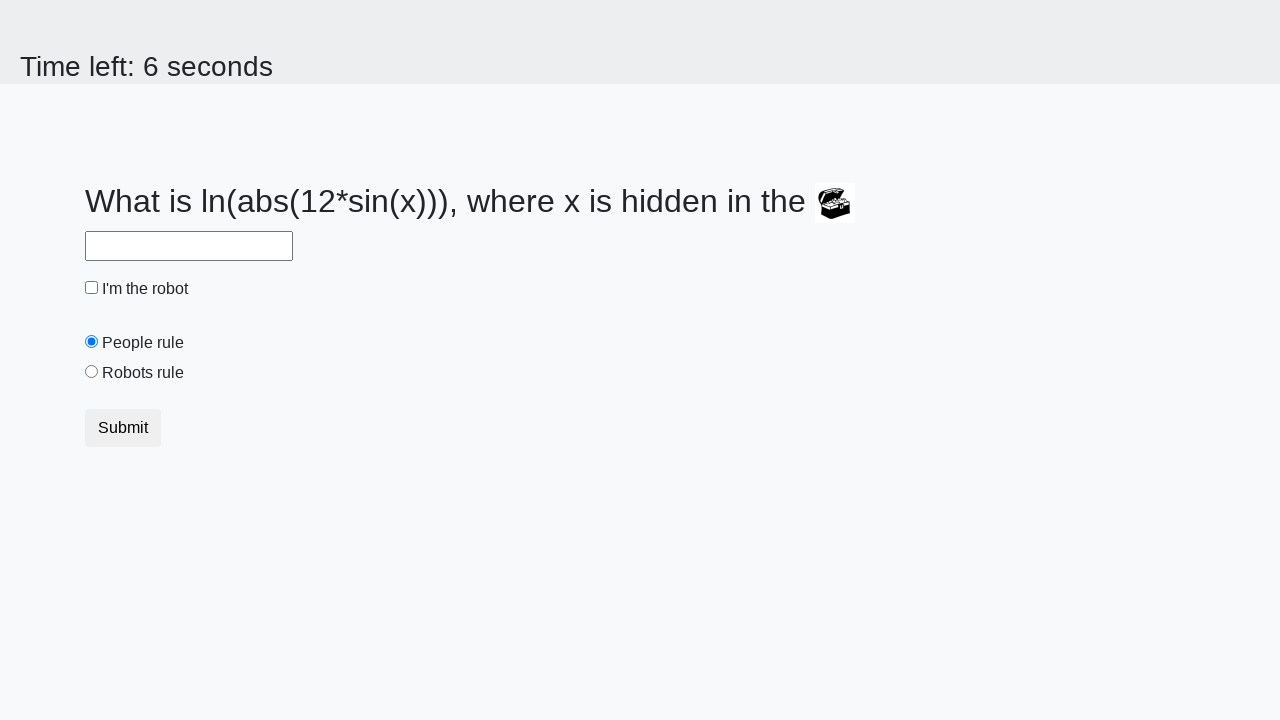

Filled answer field with calculated value on #answer
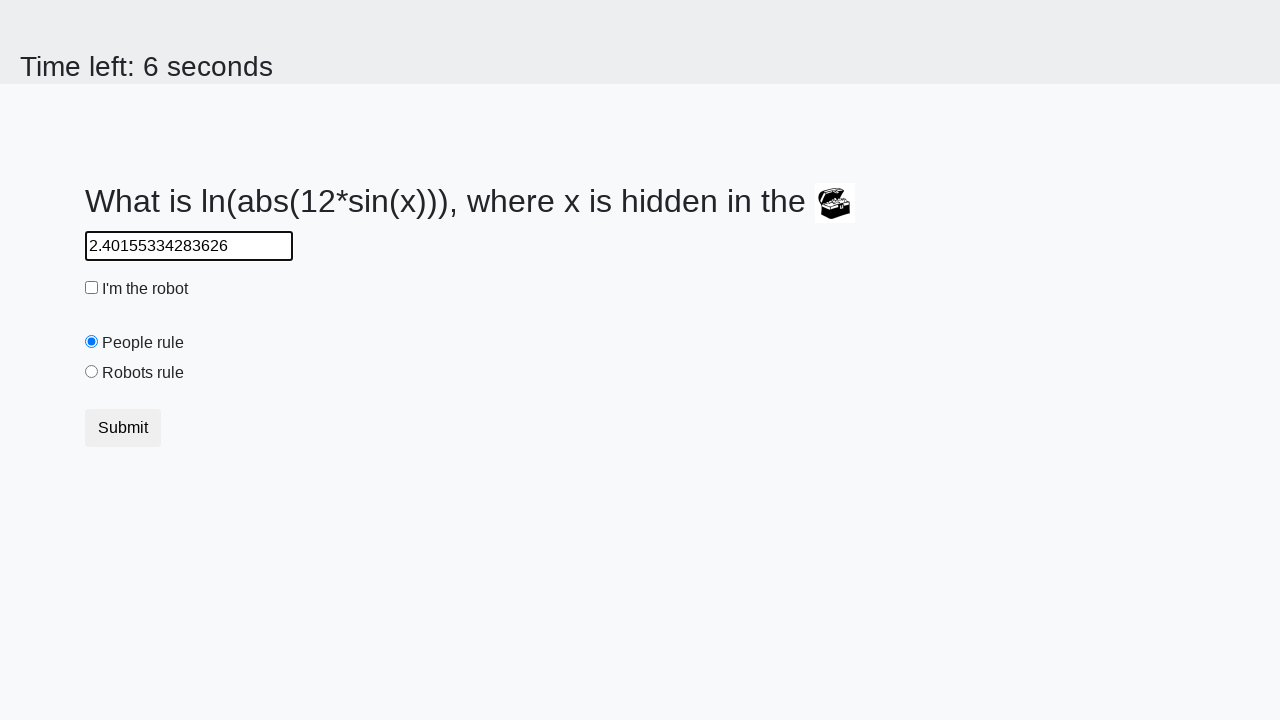

Clicked robot checkbox at (92, 288) on #robotCheckbox
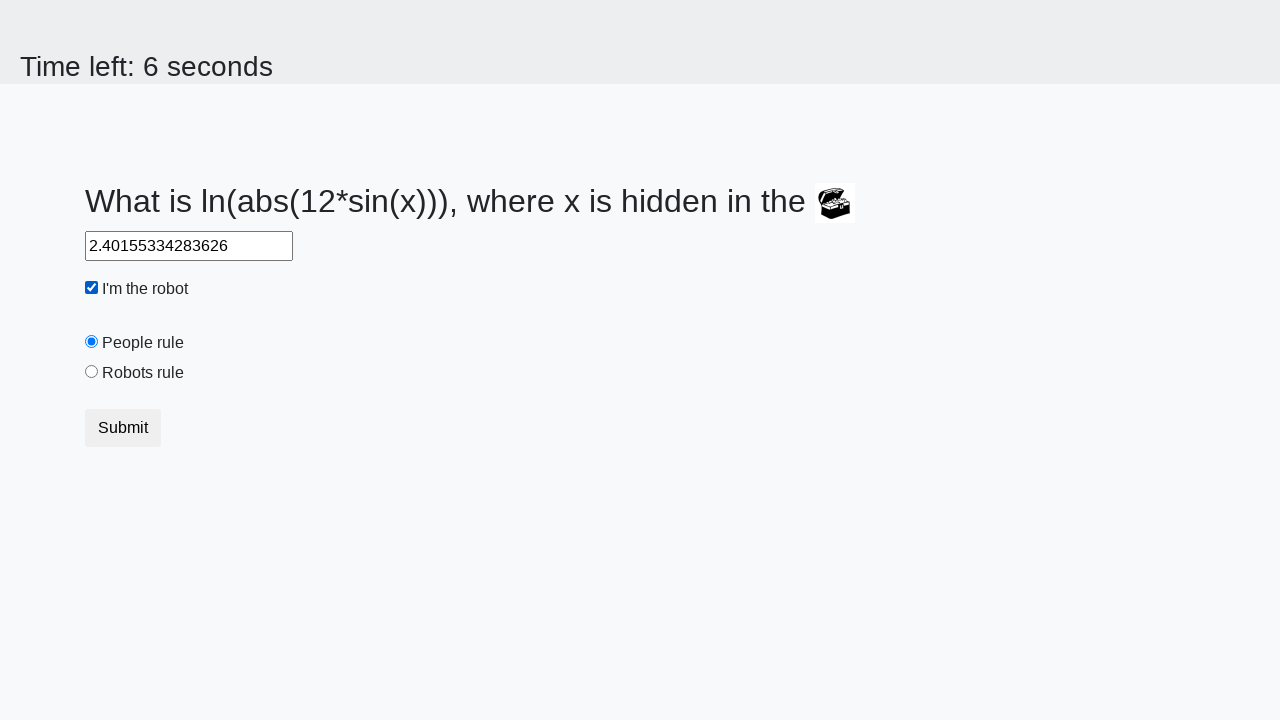

Clicked robots rule radio button at (92, 372) on #robotsRule
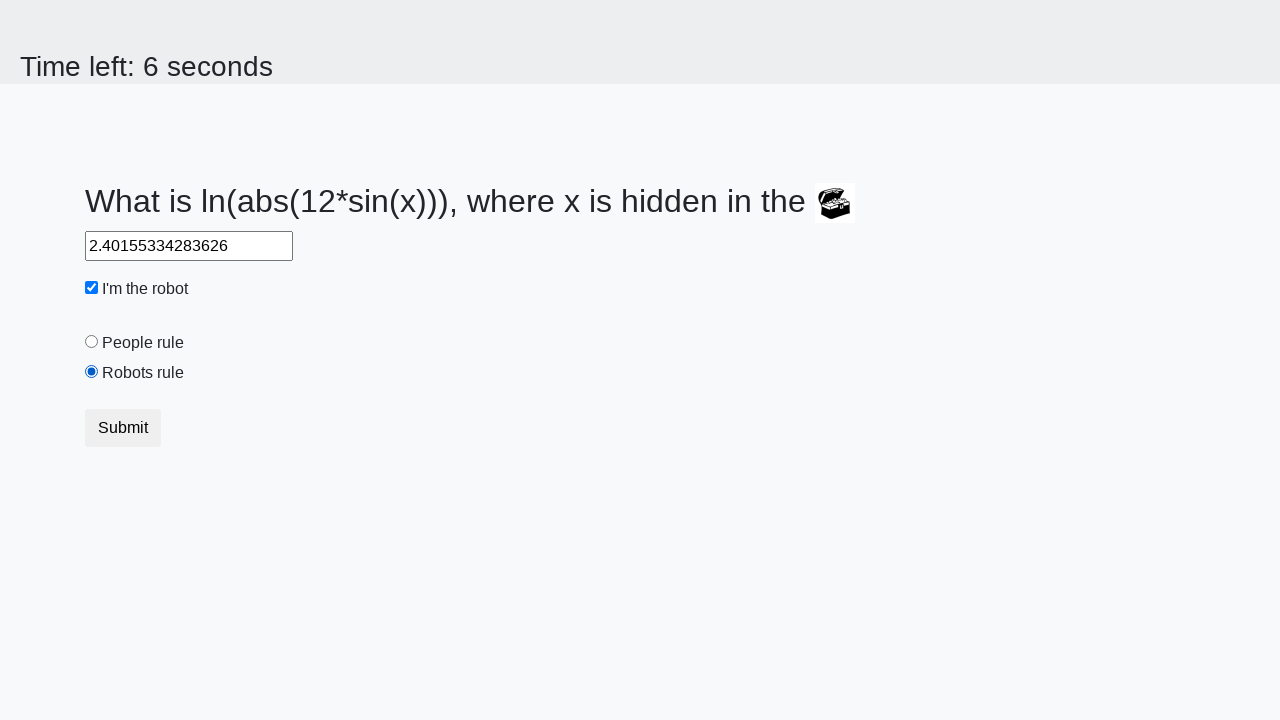

Submitted the form at (123, 428) on button.btn.btn-default
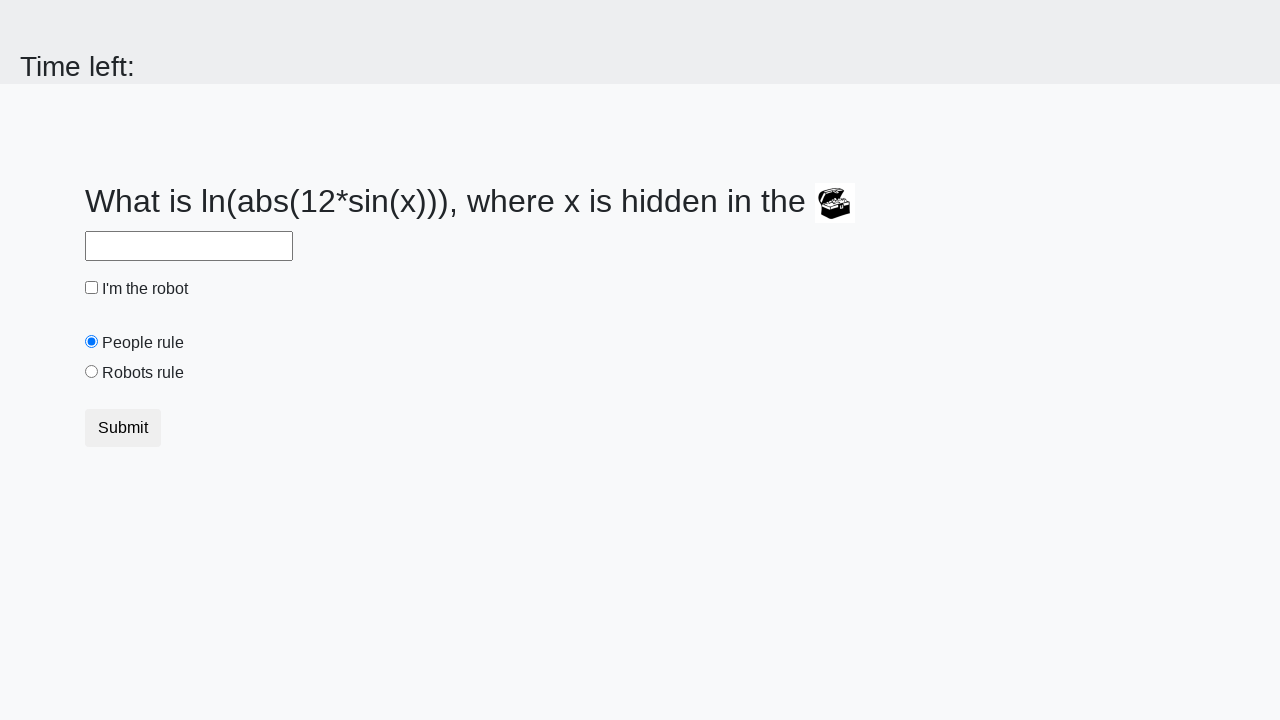

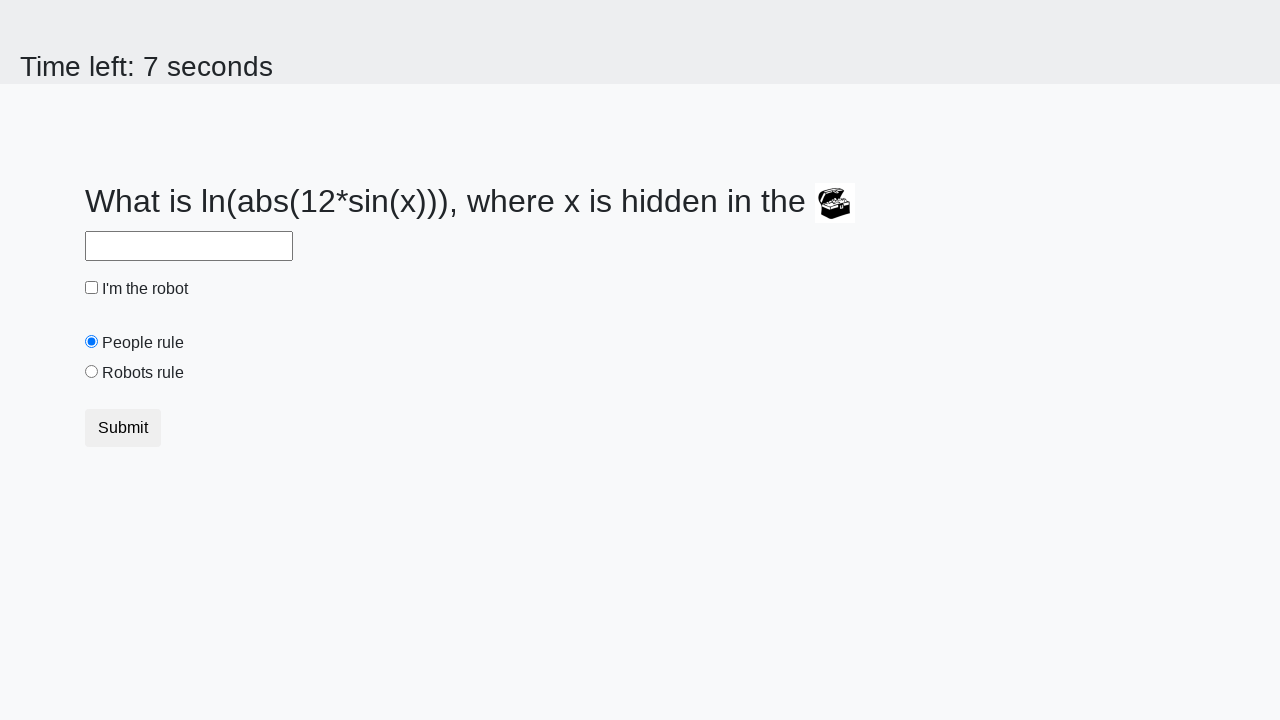